Tests clicking a button with dynamic ID on the UI Testing Playground website

Starting URL: http://uitestingplayground.com/dynamicid

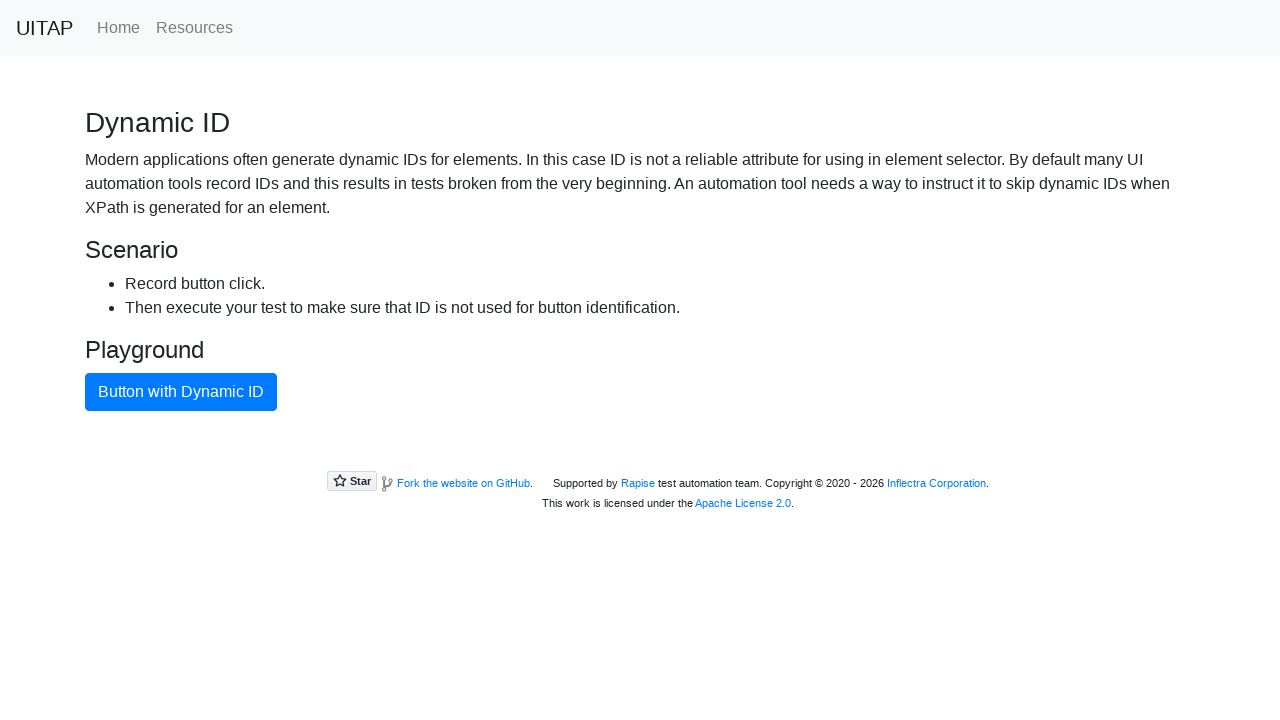

Navigated to UI Testing Playground dynamic ID page
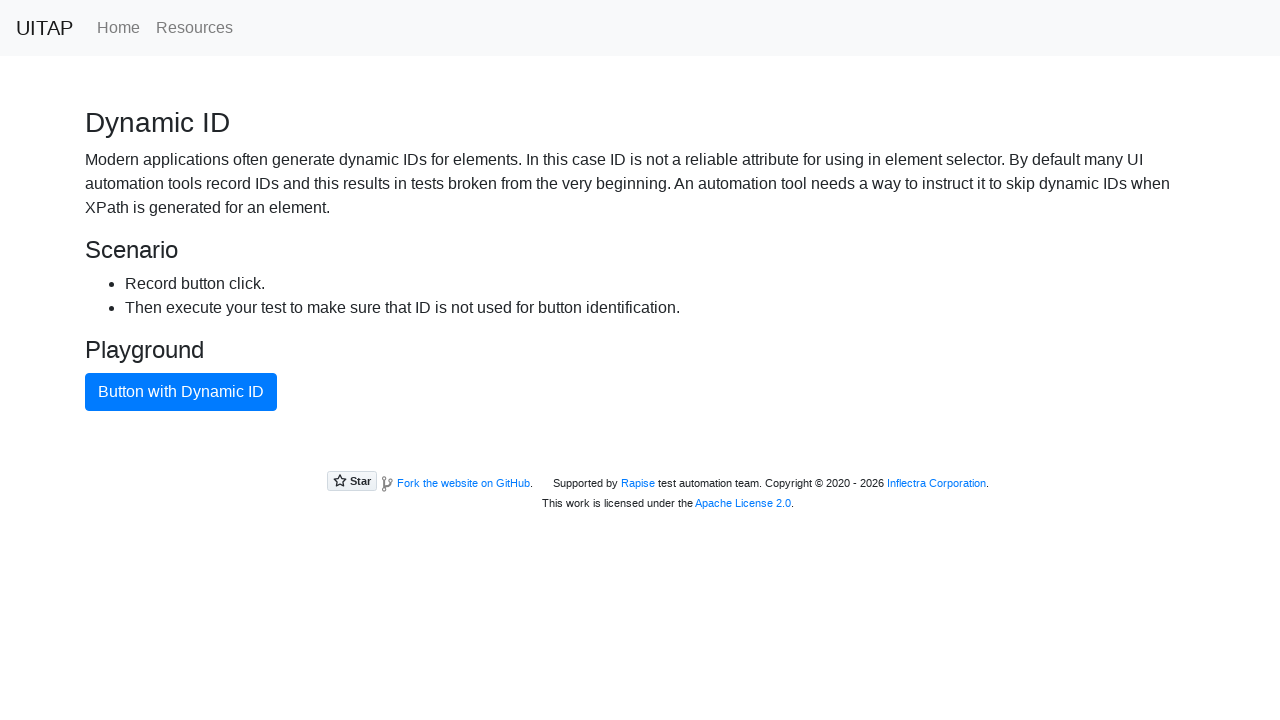

Clicked the blue button with dynamic ID at (181, 392) on button.btn.btn-primary
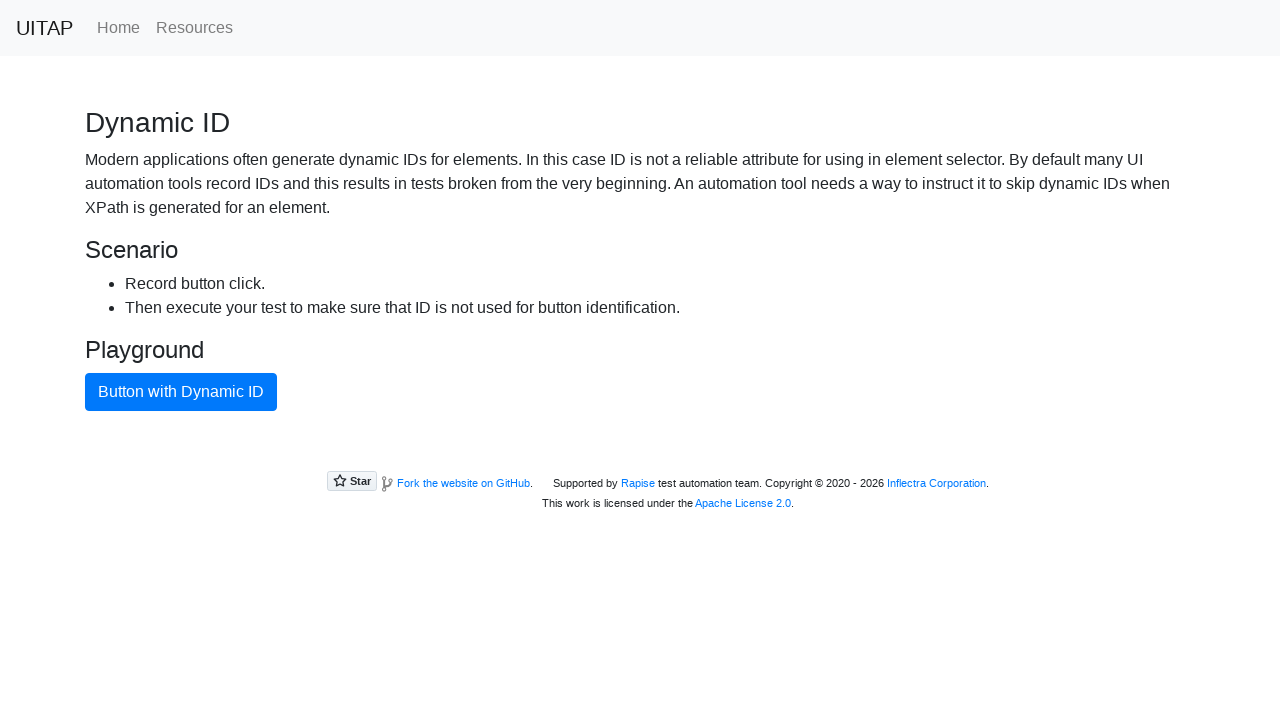

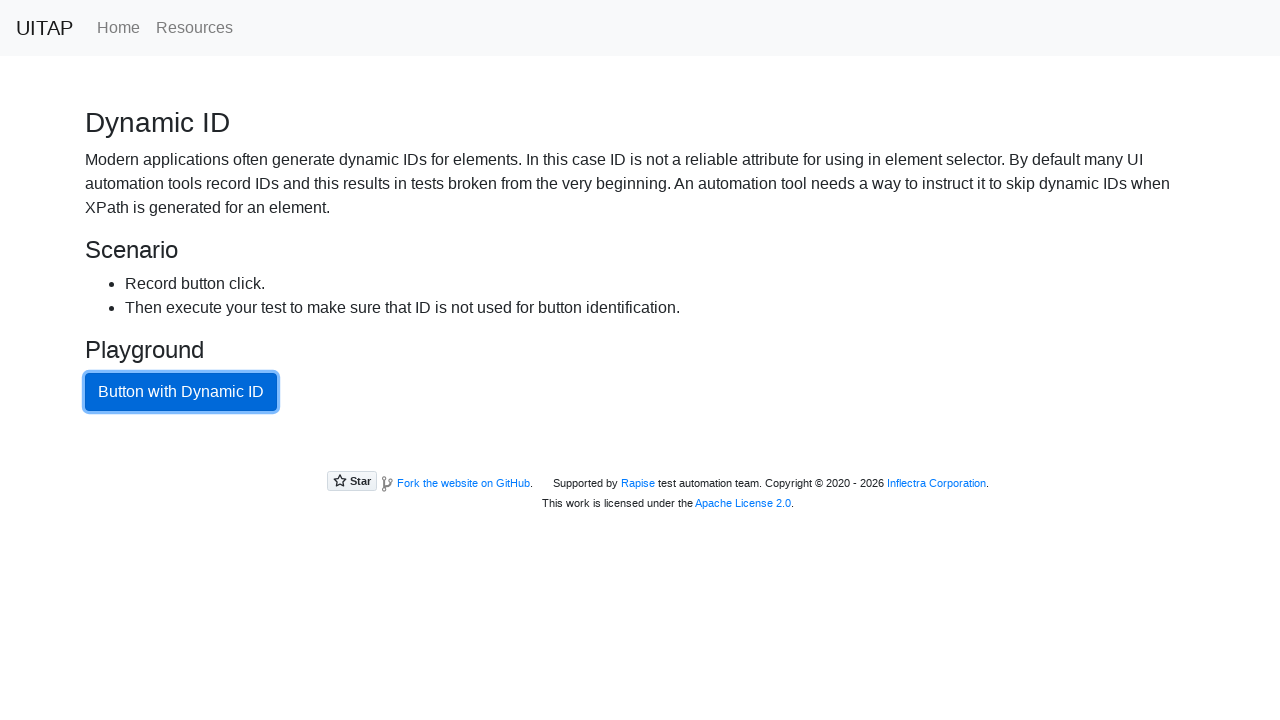